Navigates through product pages, adds Samsung Galaxy S6 and another product to cart, then views the cart

Starting URL: https://www.demoblaze.com/

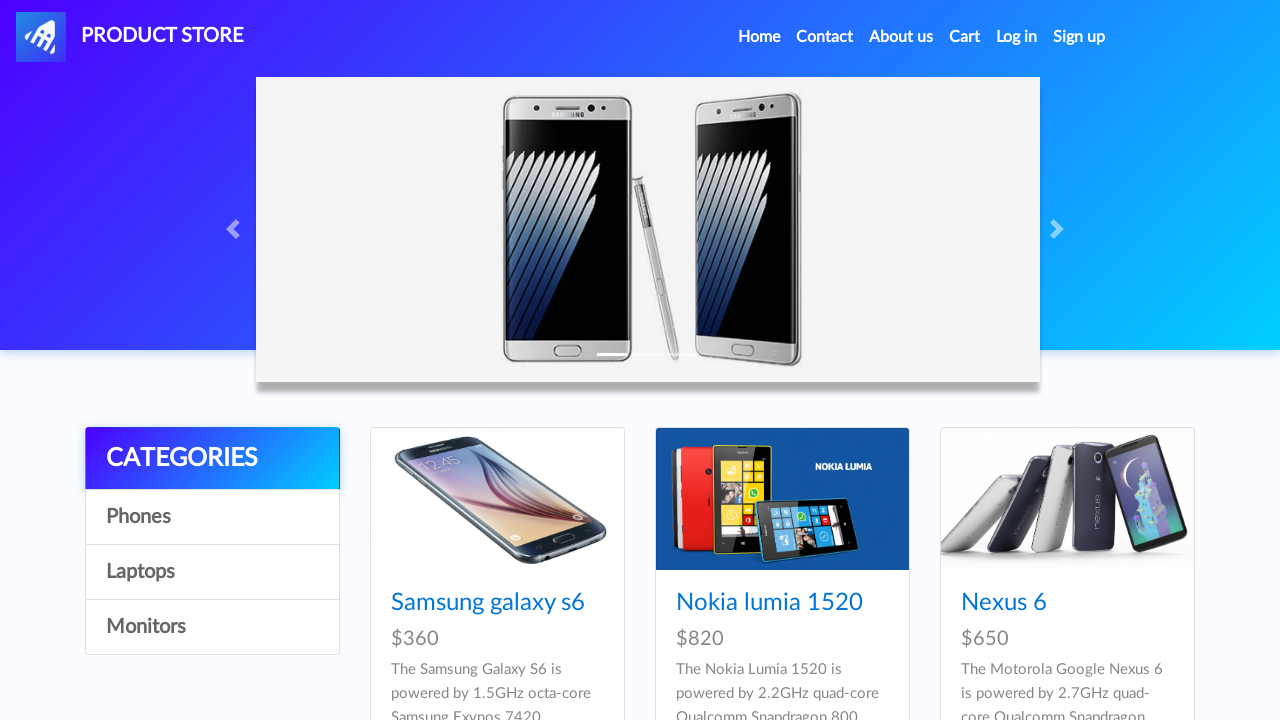

Clicked on Samsung Galaxy S6 product at (488, 603) on xpath=//a[text()='Samsung galaxy s6']
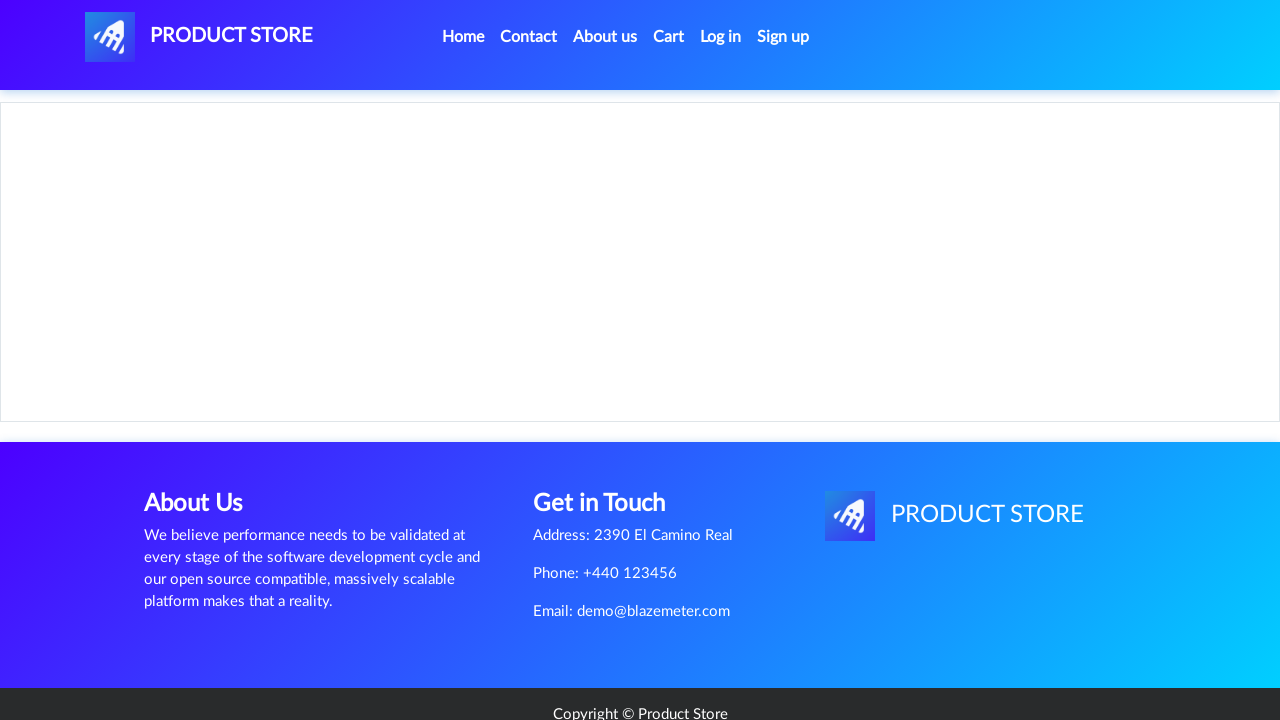

Clicked 'Add to cart' button for Samsung Galaxy S6 at (610, 440) on a.btn.btn-success.btn-lg
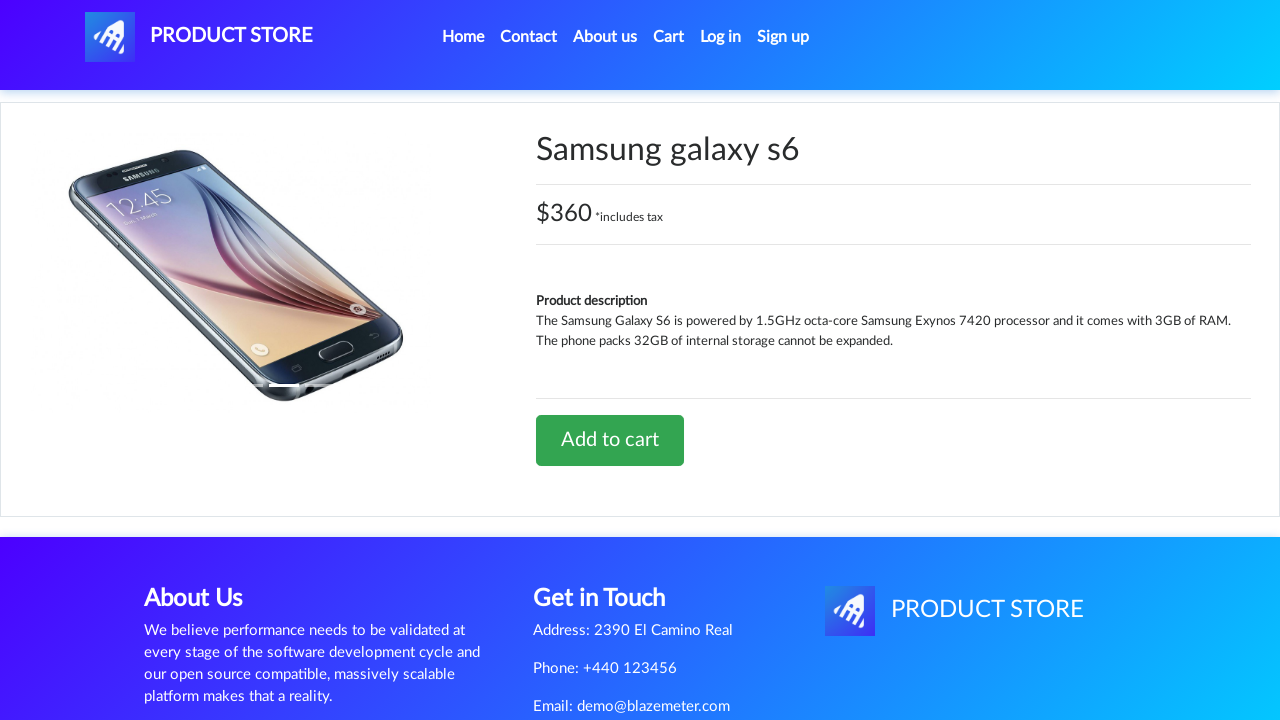

Accepted product added confirmation alert
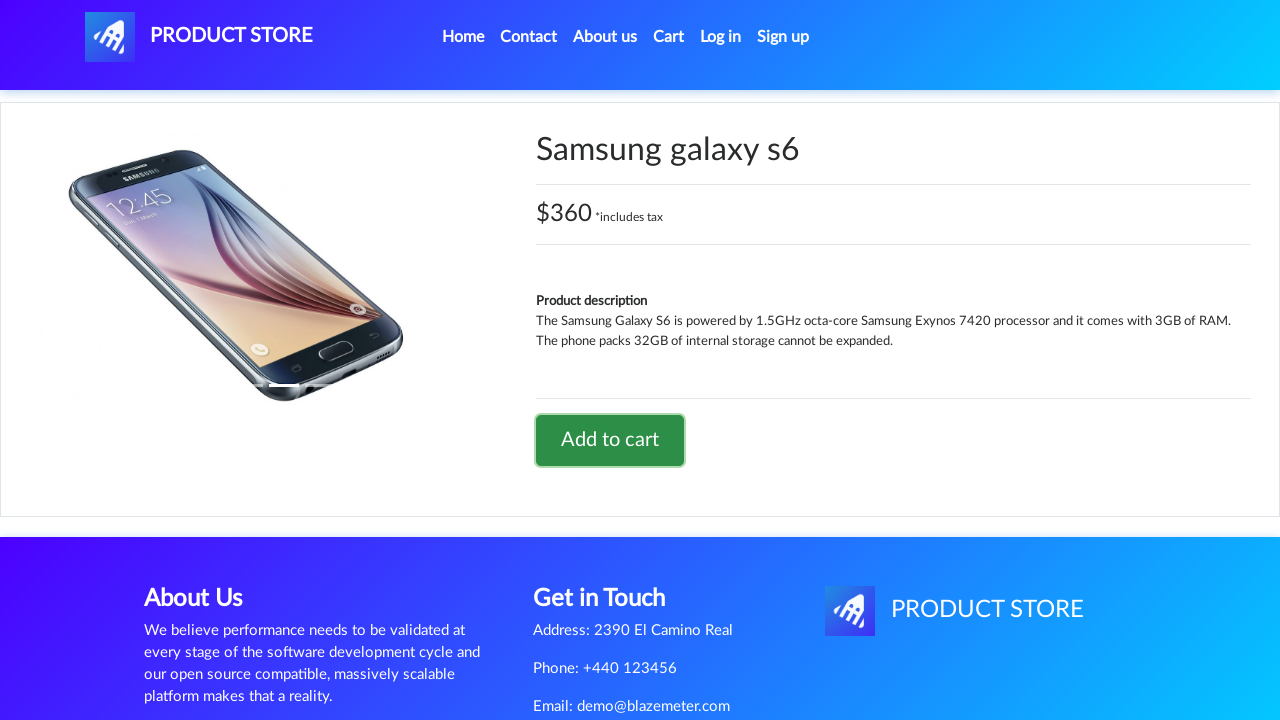

Navigated back to previous page (first go_back)
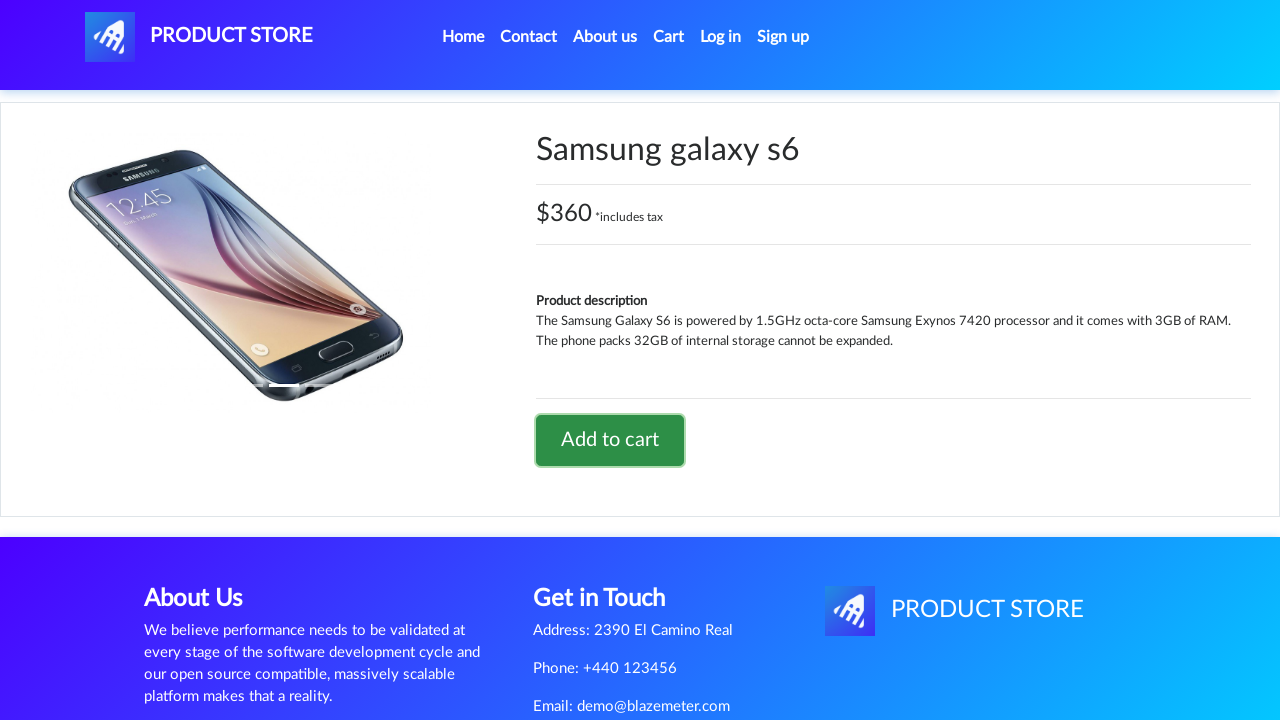

Navigated back to main page (second go_back)
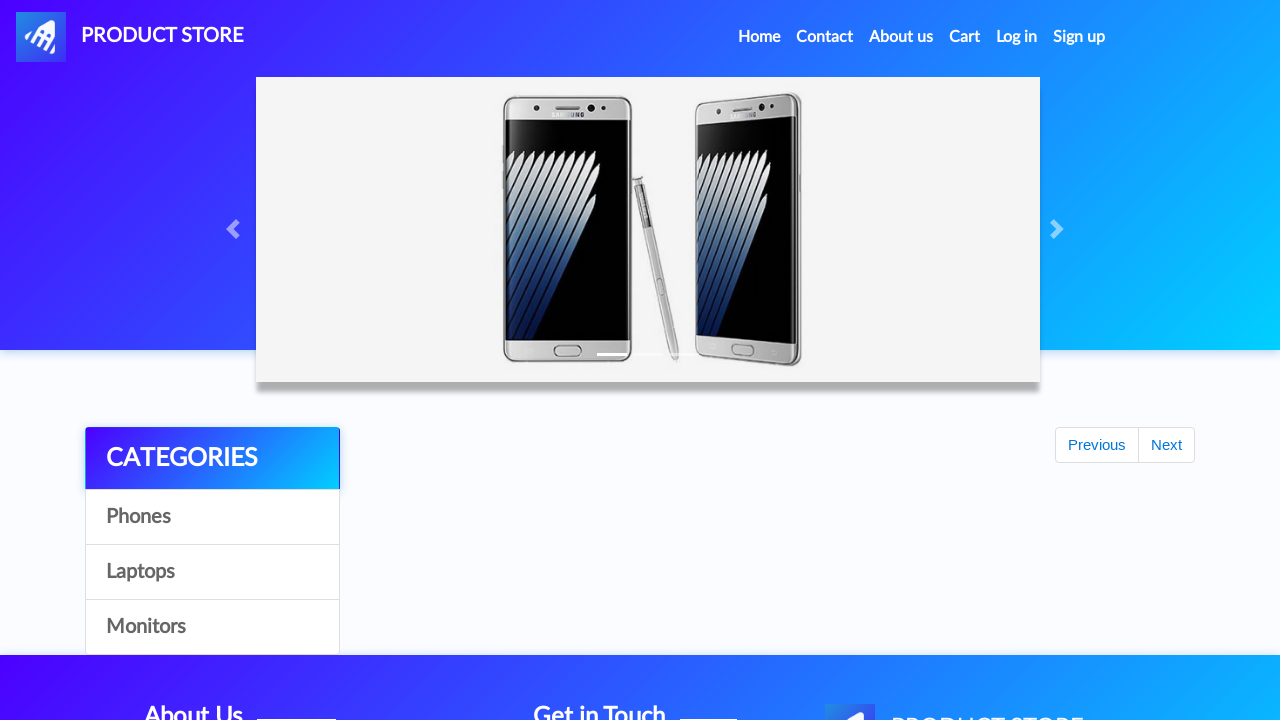

Clicked on 5th product in listing at (752, 361) on xpath=//div[@id='tbodyid']//div[5]//div//h4//a[@class='hrefch']
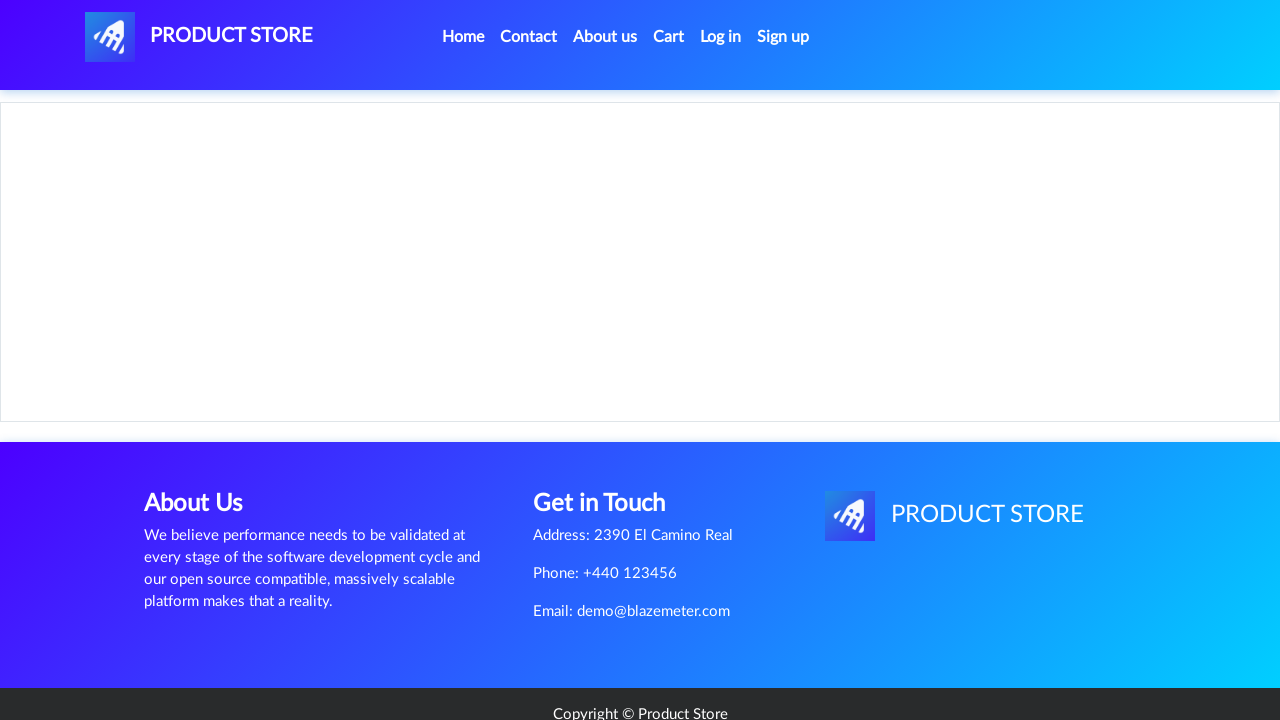

Clicked 'Add to cart' button for second product at (610, 440) on a.btn.btn-success.btn-lg
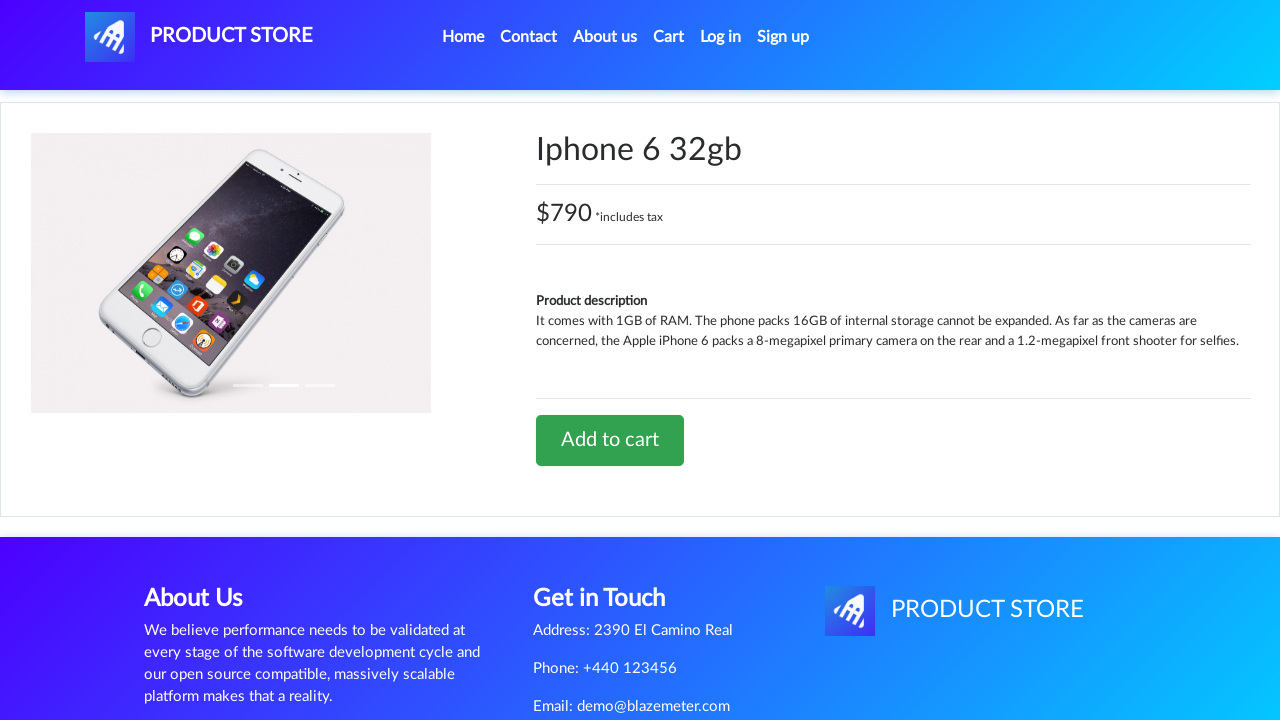

Clicked on cart link to view cart at (669, 37) on xpath=//div[@id='navbarExample']//ul//li[4]
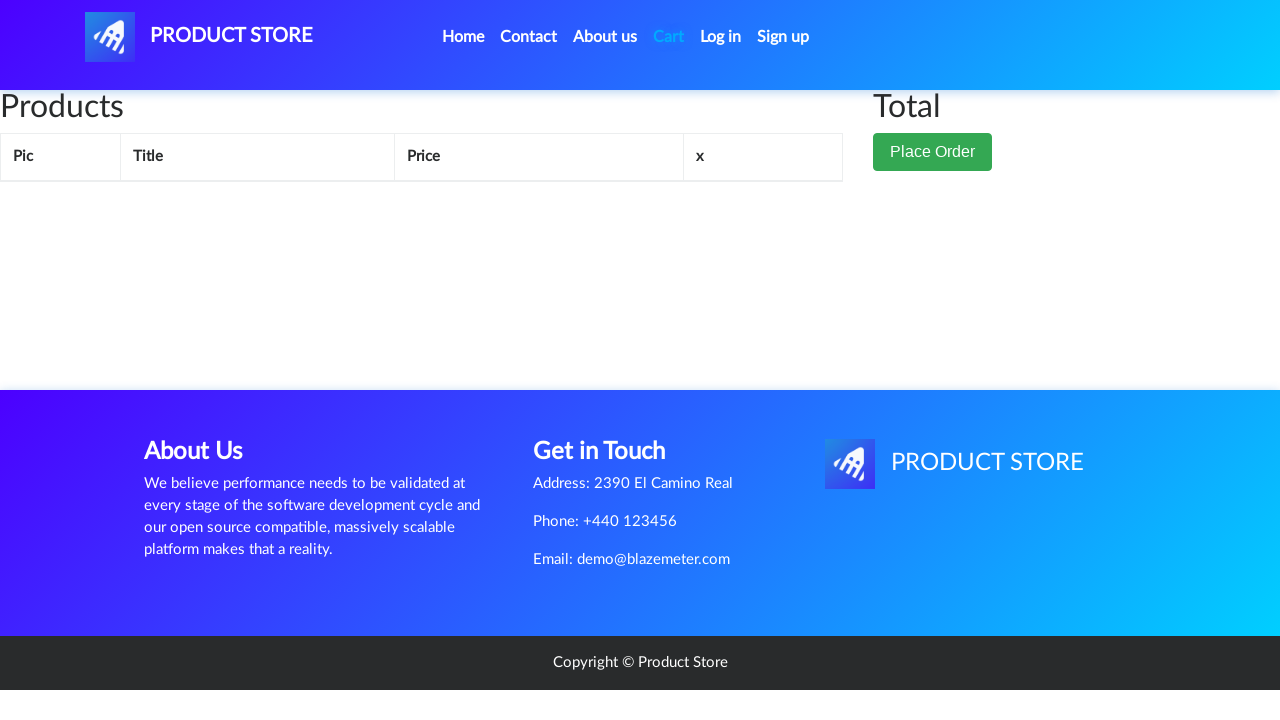

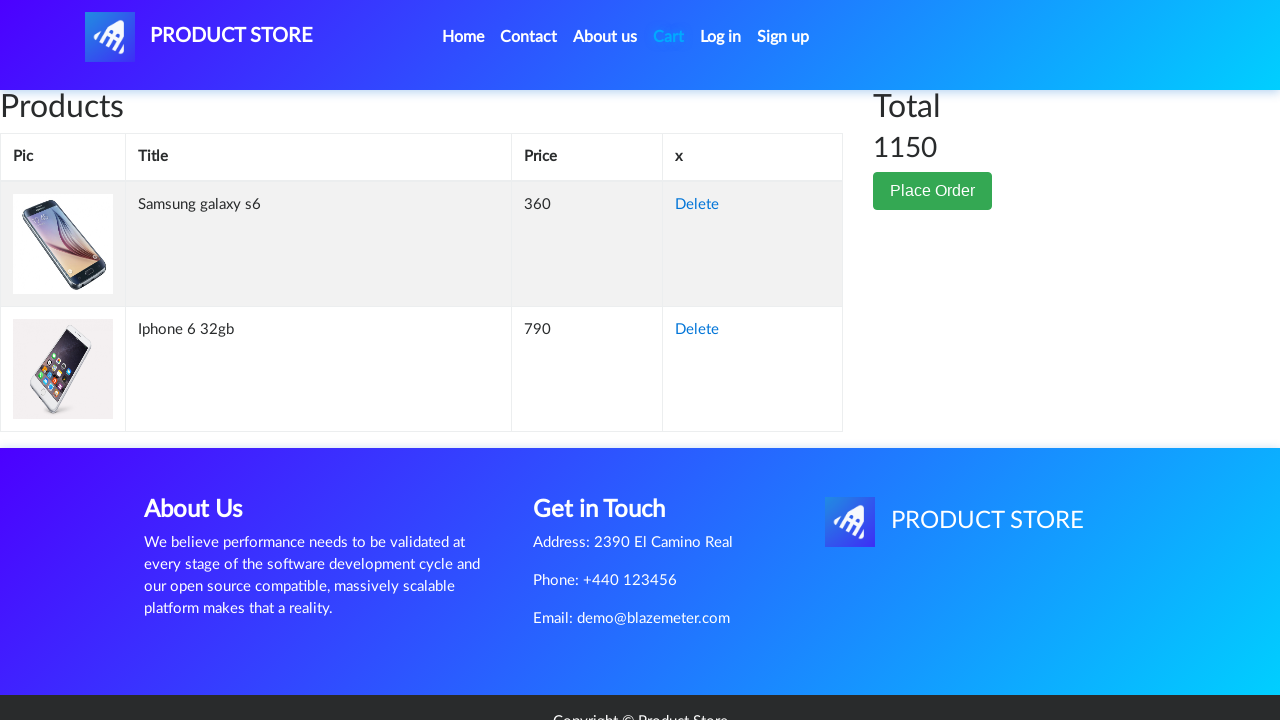